Tests a web form by entering text in a text box and submitting the form, then verifies the success message is displayed

Starting URL: https://www.selenium.dev/selenium/web/web-form.html

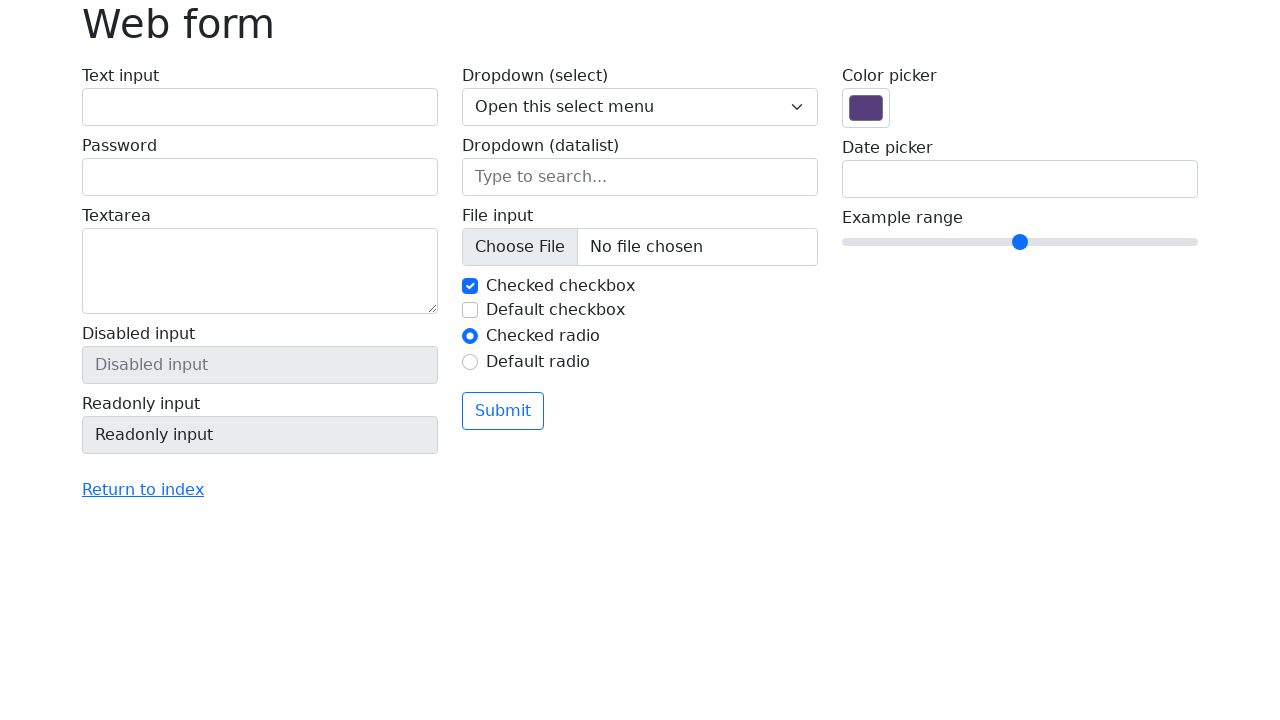

Filled text box with 'Selenium' on input[name='my-text']
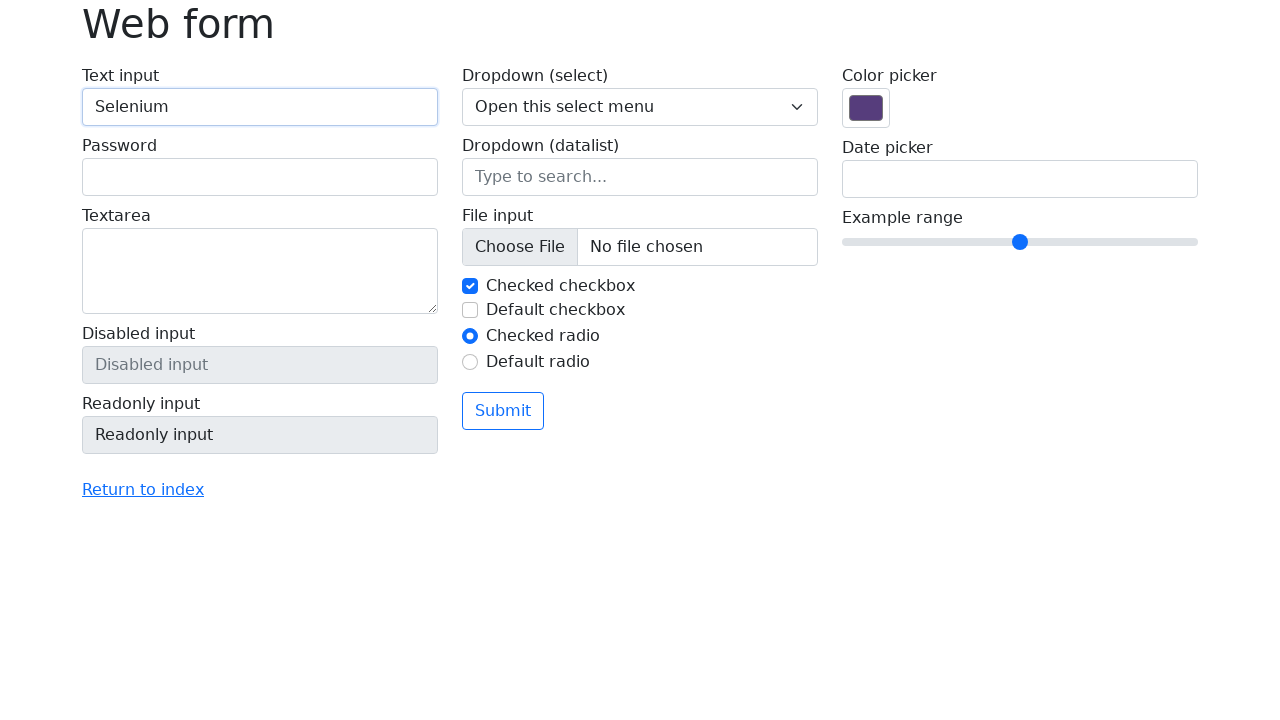

Clicked submit button at (503, 411) on button
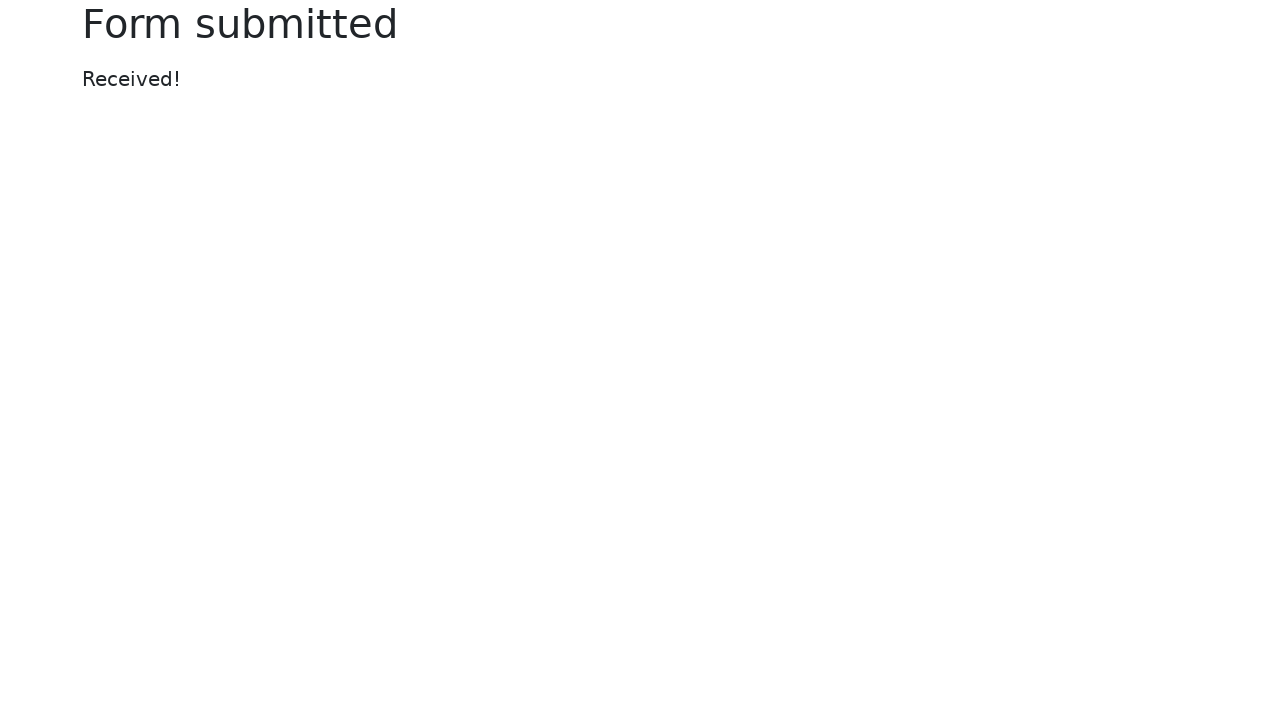

Success message displayed
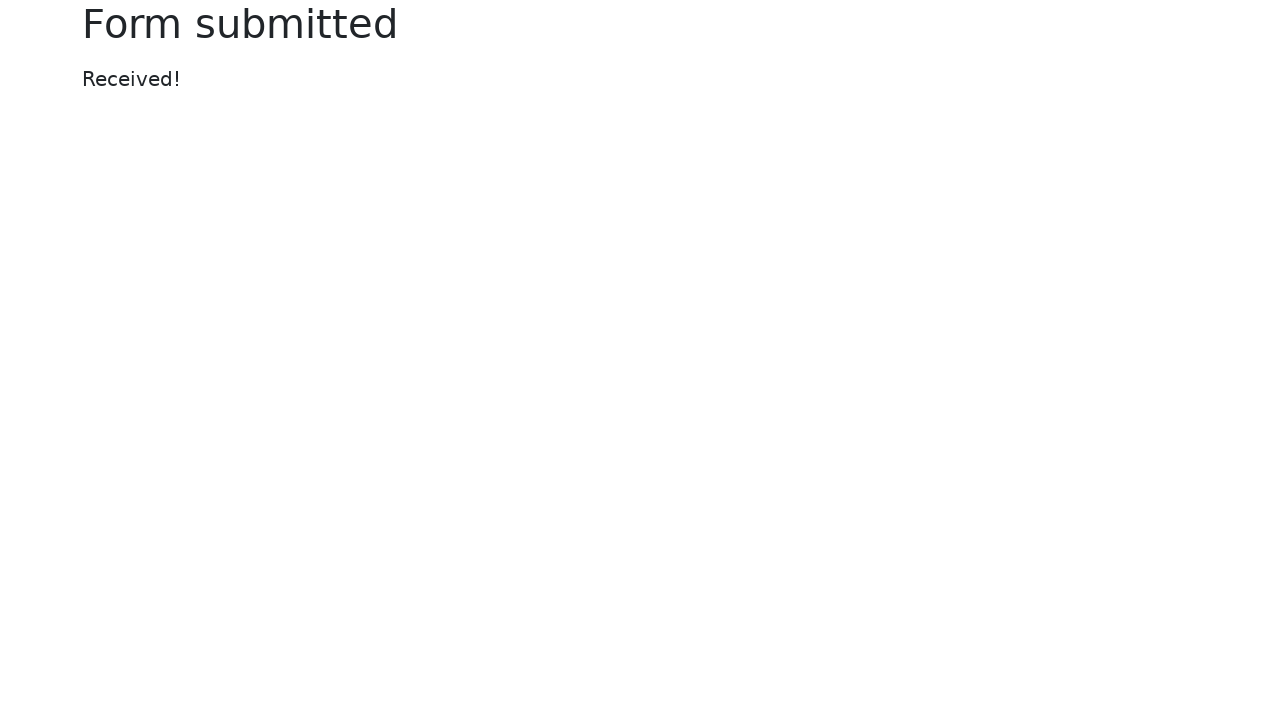

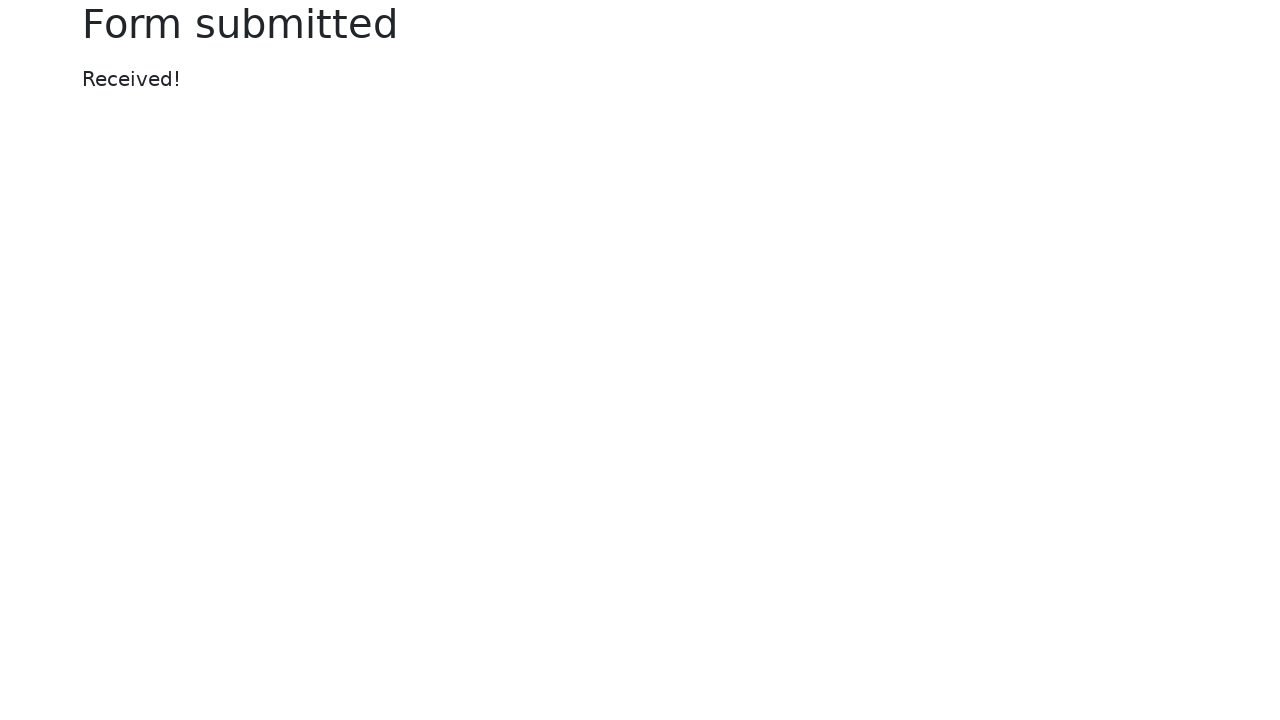